Tests notification messages by clicking a link and verifying the flash message appears

Starting URL: https://the-internet.herokuapp.com/notification_message_rendered

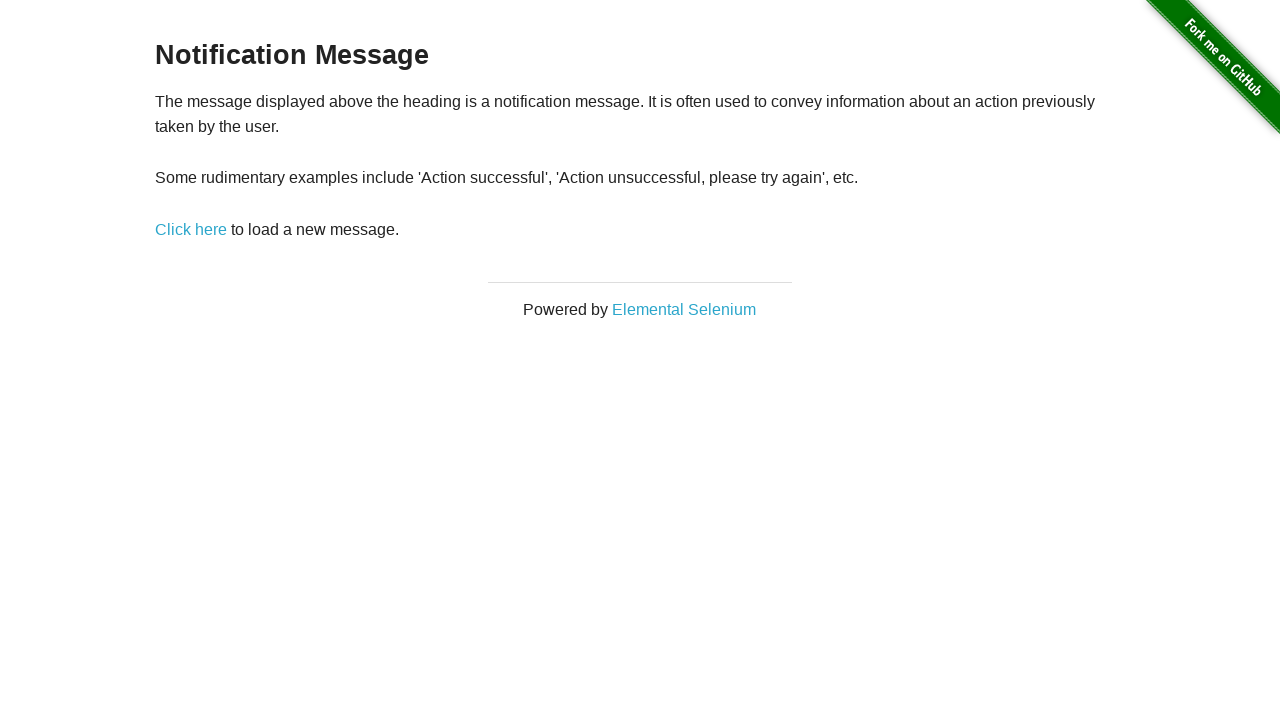

Waited for notification link to load
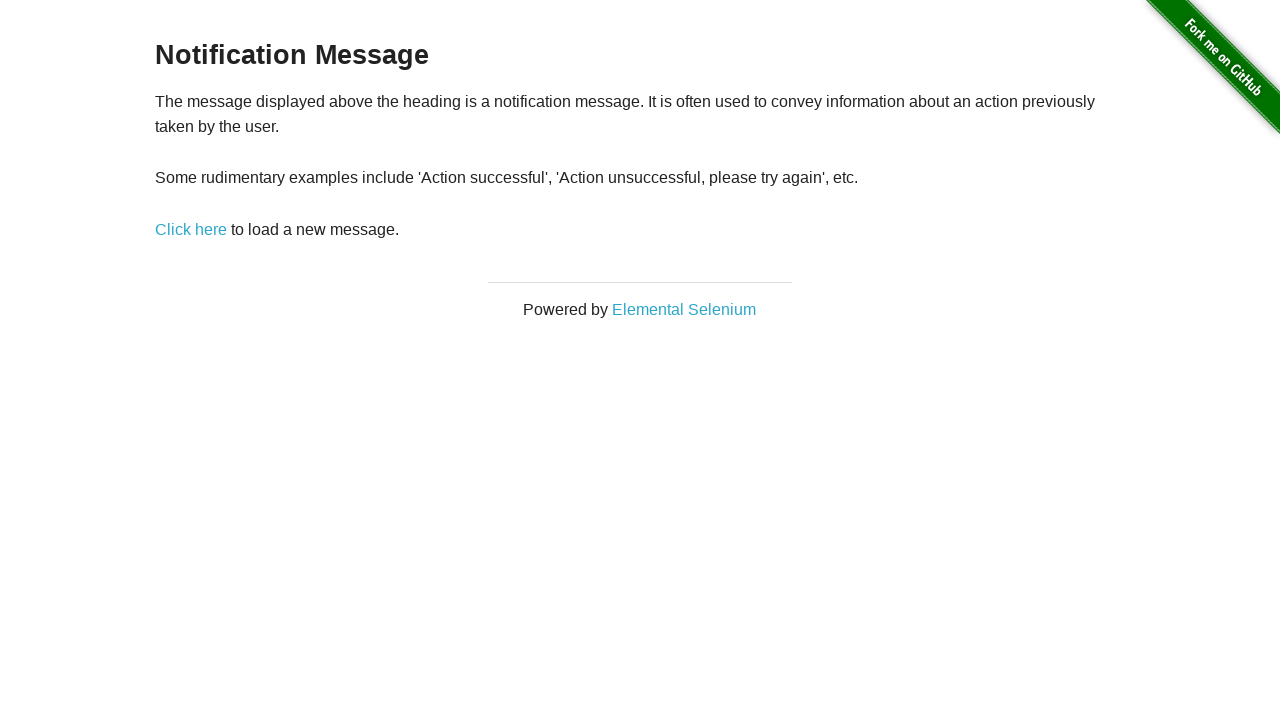

Clicked notification link to generate message at (191, 229) on xpath=//*[@id='content']/div/p/a
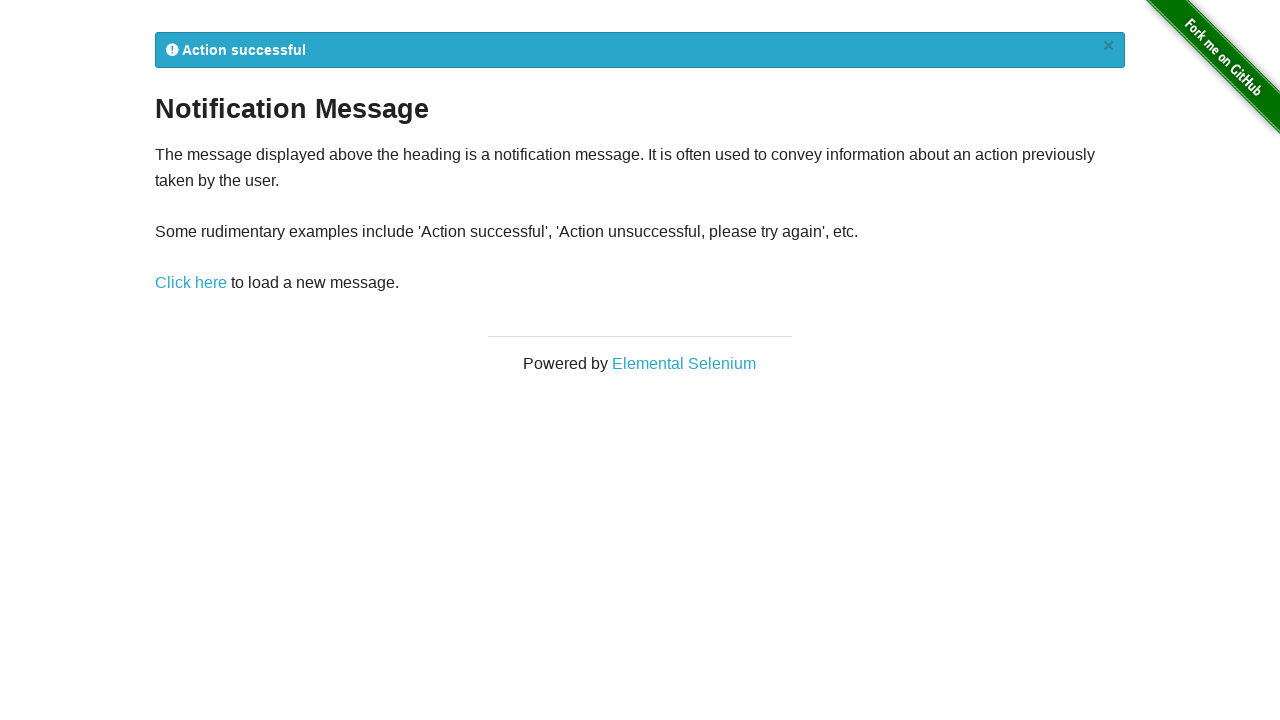

Flash notification message appeared
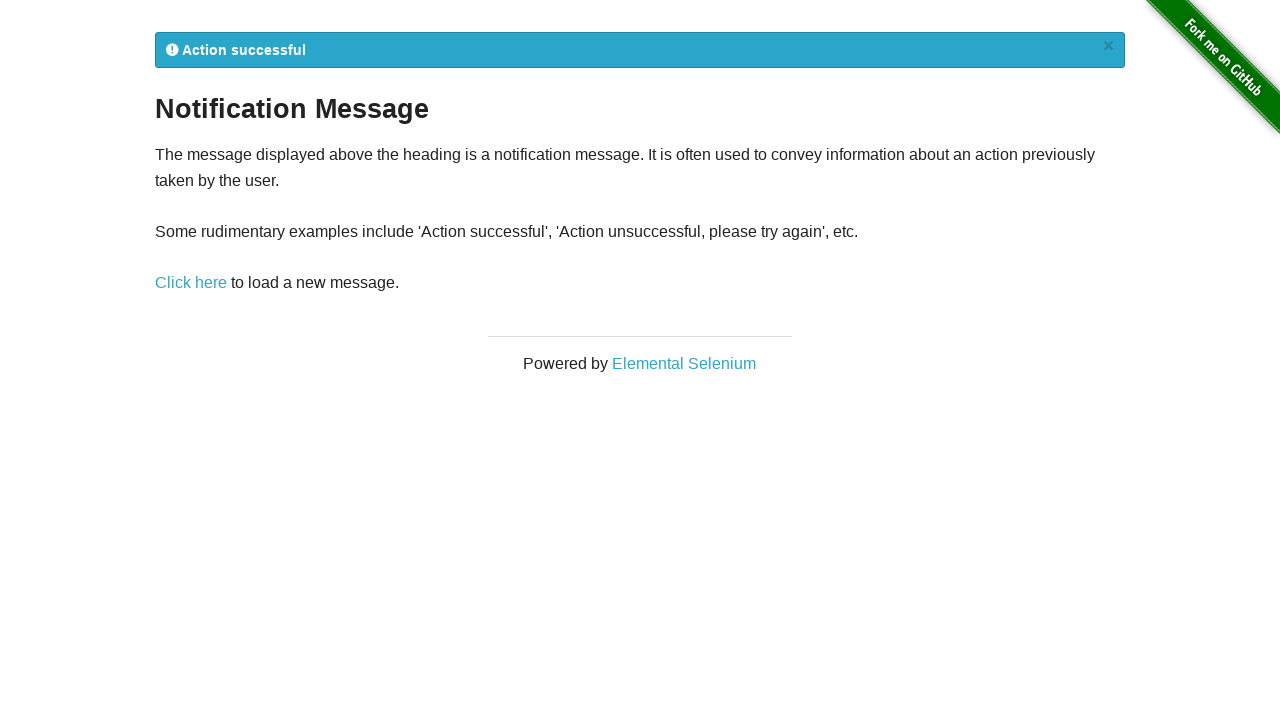

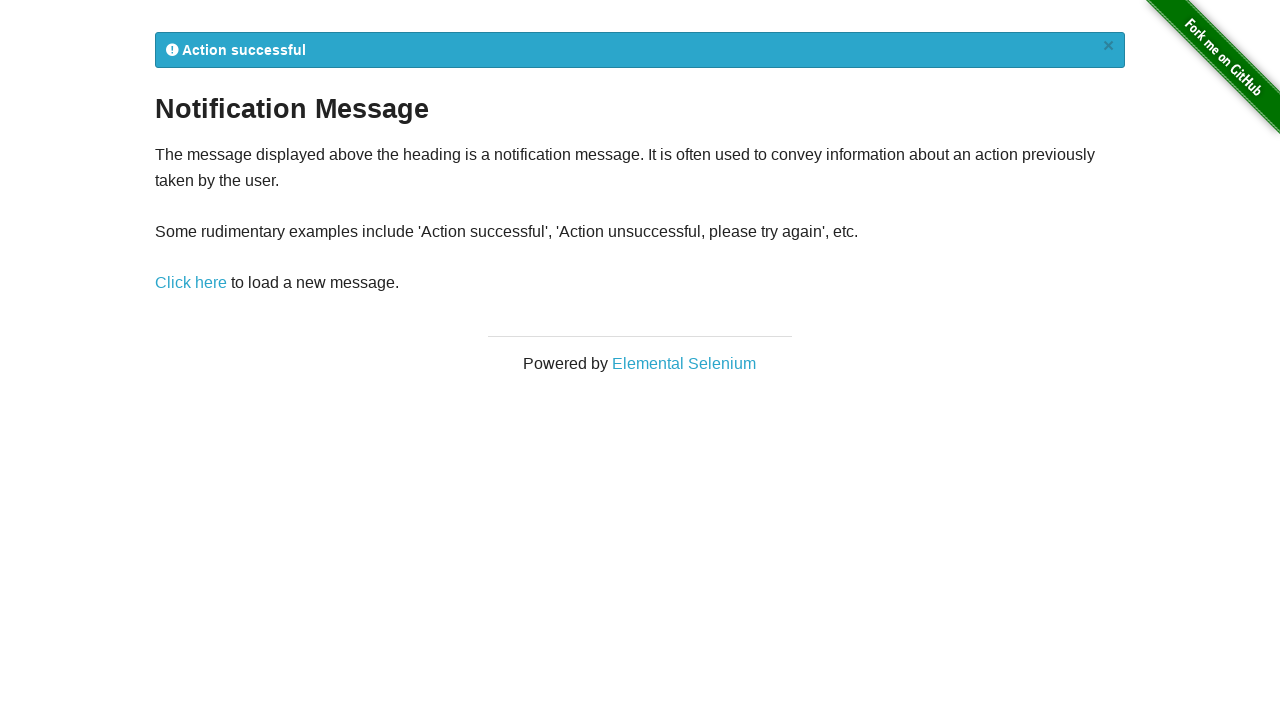